Tests a math challenge form by reading a value from the page, calculating the mathematical result (ln|12*sin(x)|), filling in the answer, checking required checkboxes/radio buttons, and submitting the form.

Starting URL: https://suninjuly.github.io/math.html

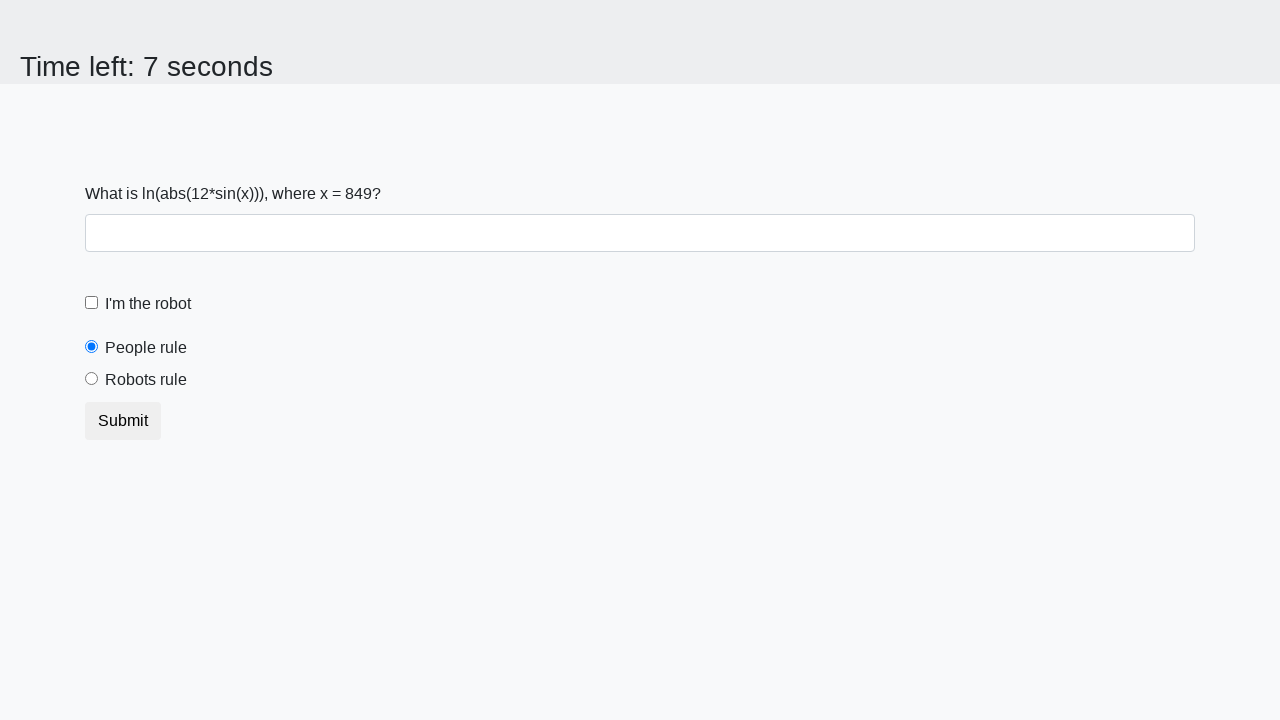

Retrieved x value from page element #input_value
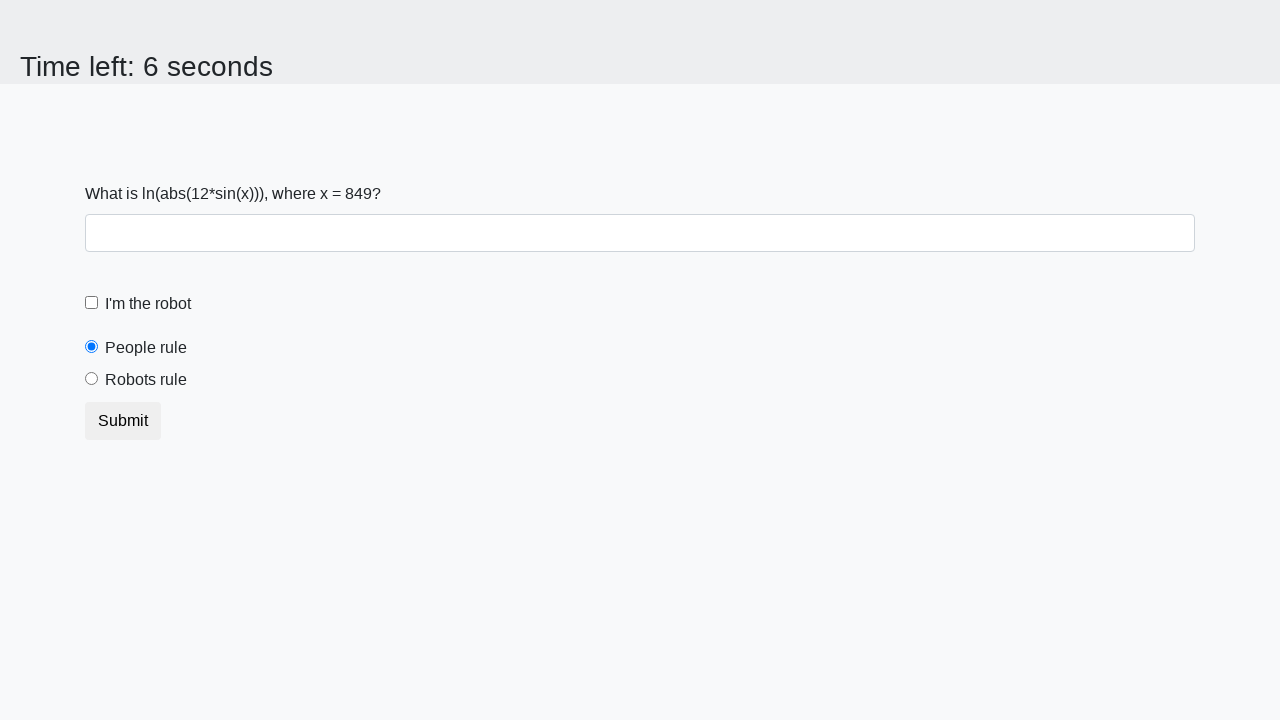

Calculated answer using formula ln(|12*sin(x)|): 2.1226783359479193
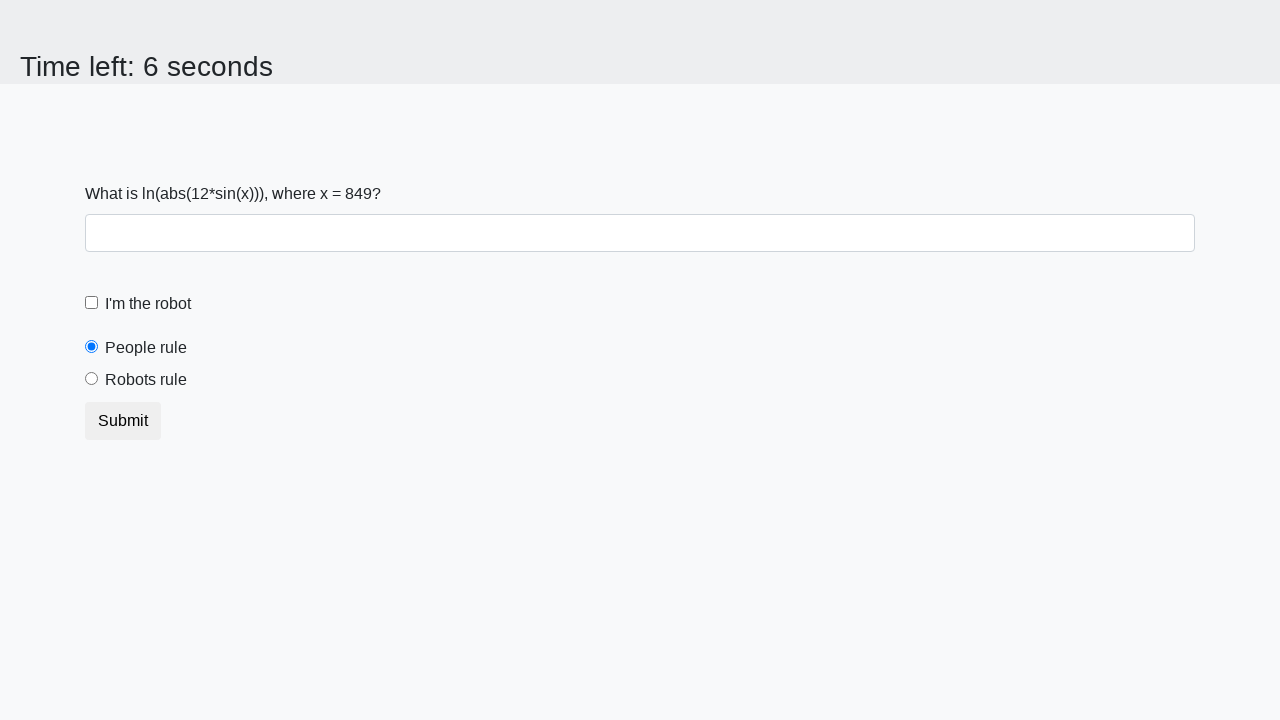

Filled answer field with calculated value on #answer
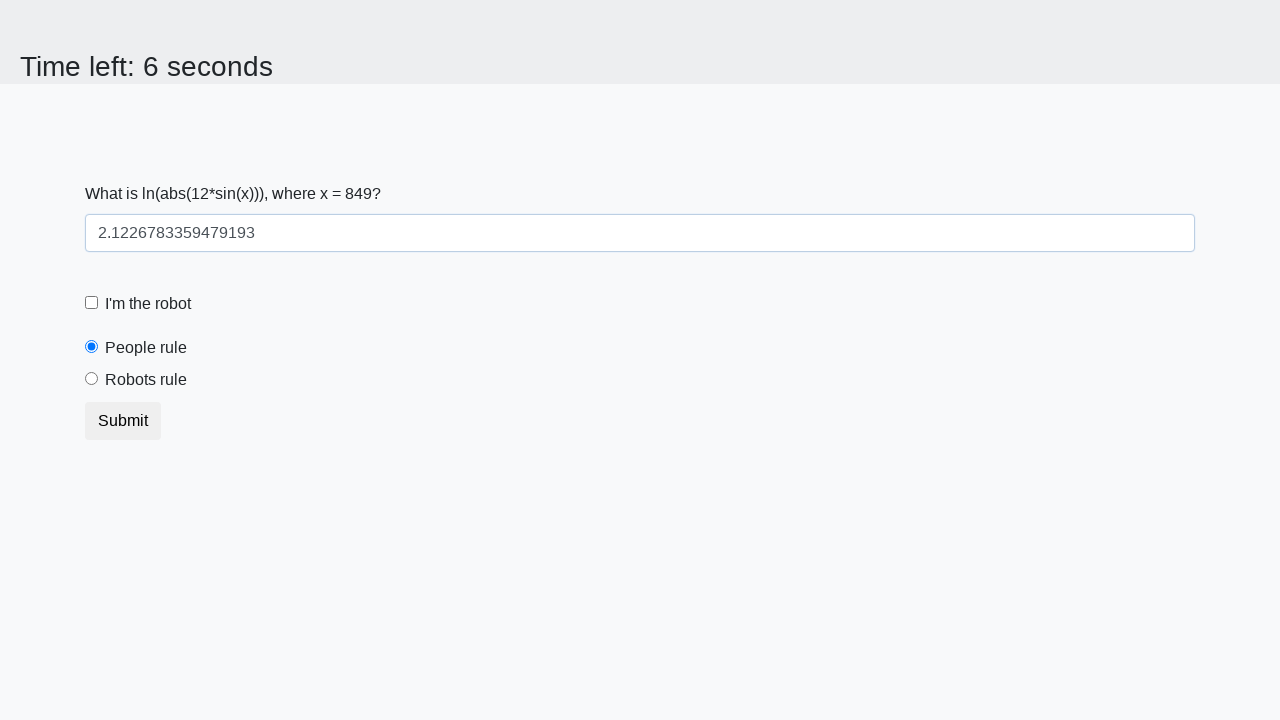

Checked the robot checkbox at (148, 304) on label[for='robotCheckbox']
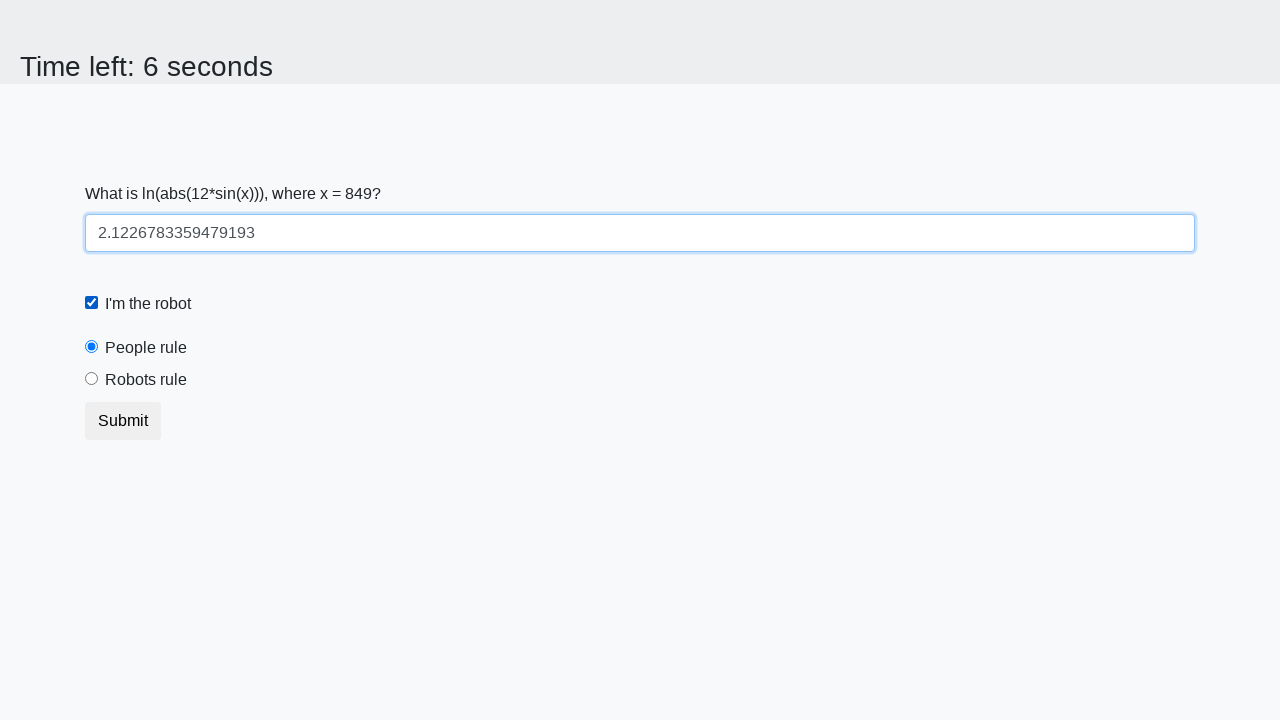

Selected the 'robots rule' radio button at (146, 380) on label[for='robotsRule']
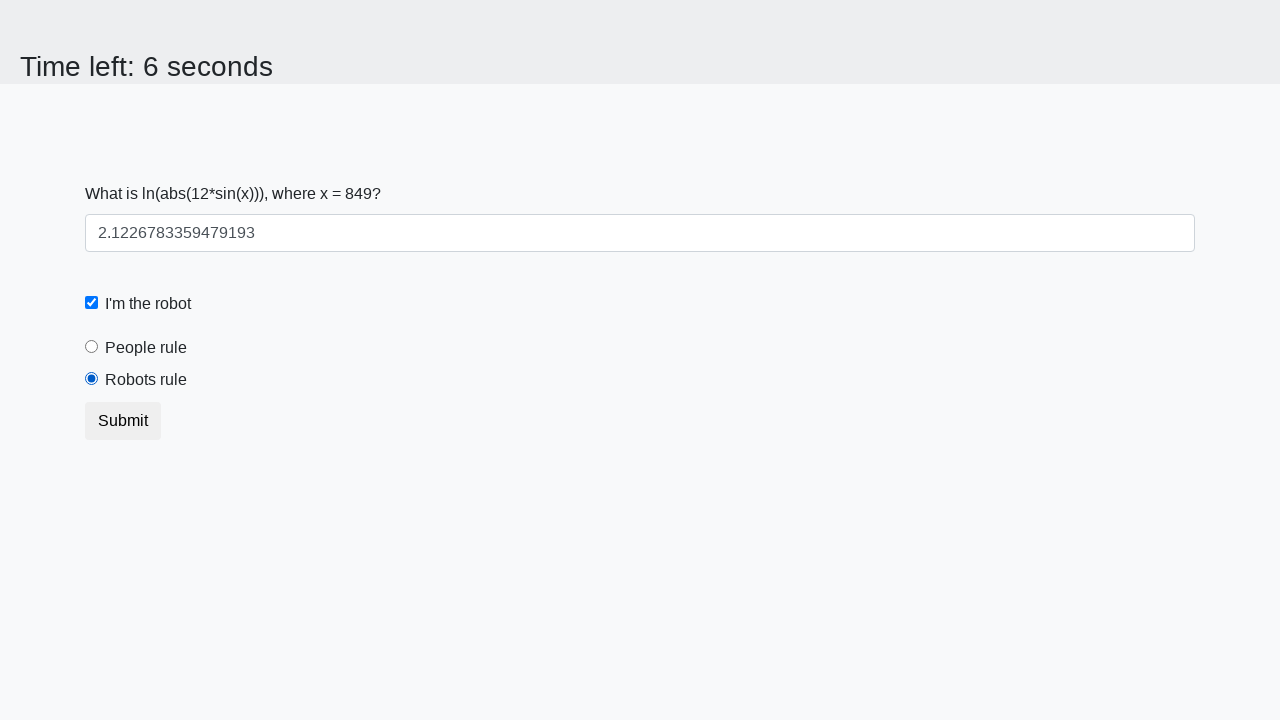

Submitted the math challenge form at (123, 421) on button.btn
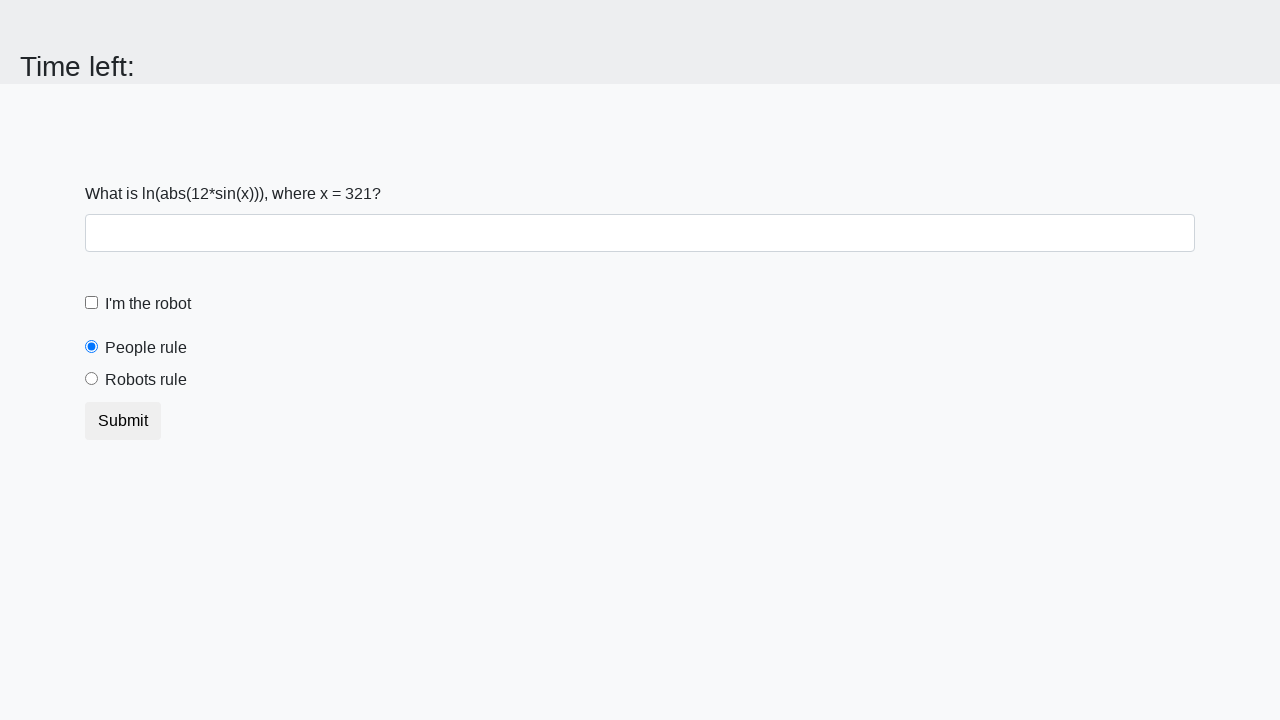

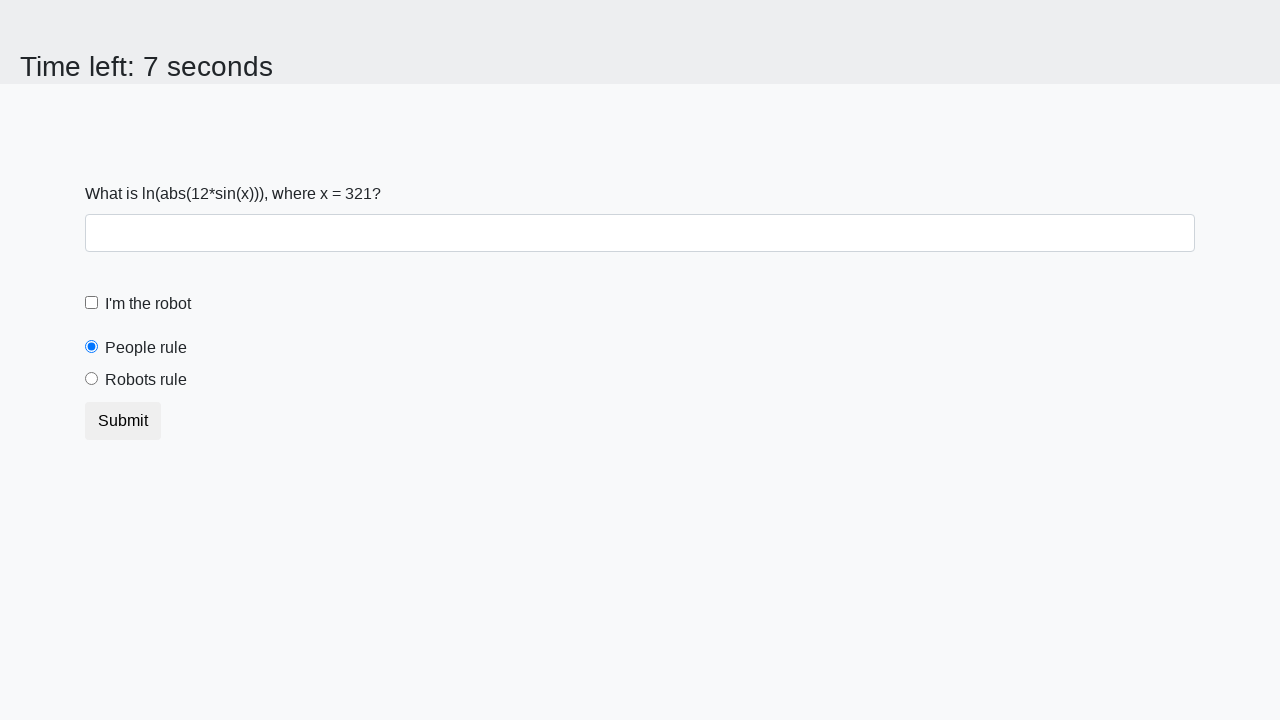